Tests sorting customer data by postal code in descending order on a banking application

Starting URL: https://www.globalsqa.com/angularJs-protractor/BankingProject/#/login

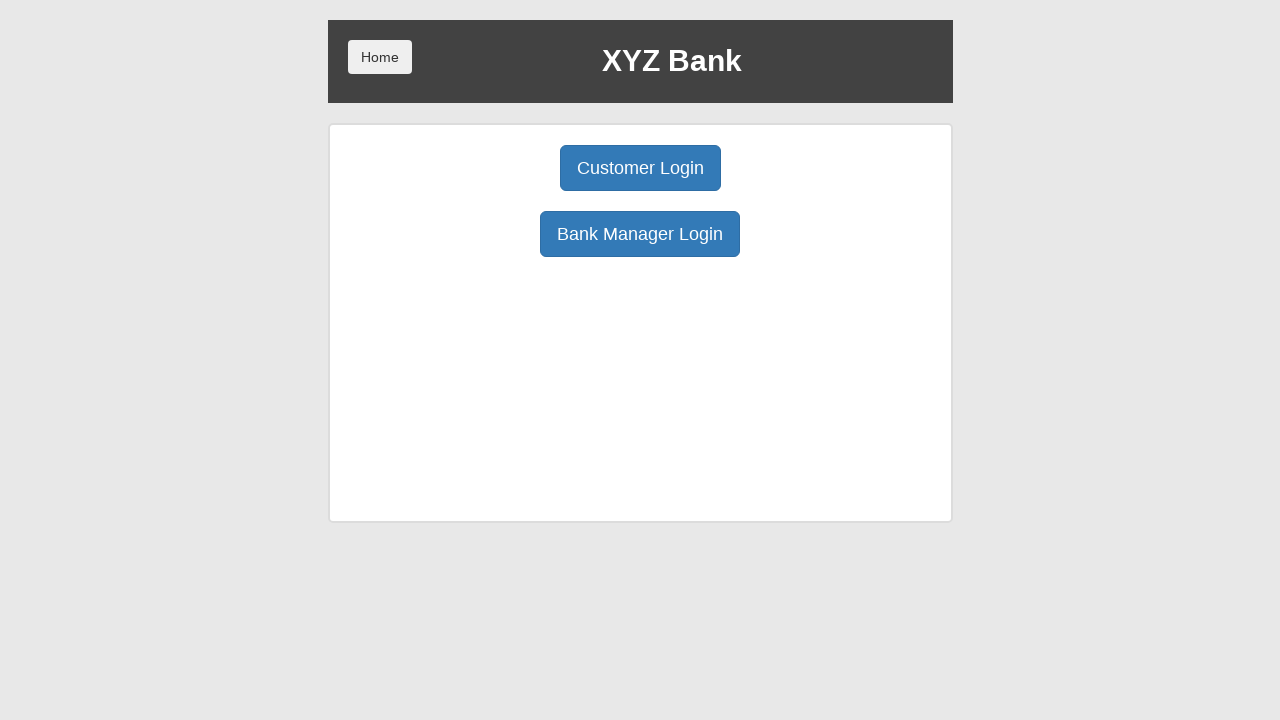

Clicked Bank Manager Login button at (640, 234) on button:has-text('Bank Manager Login')
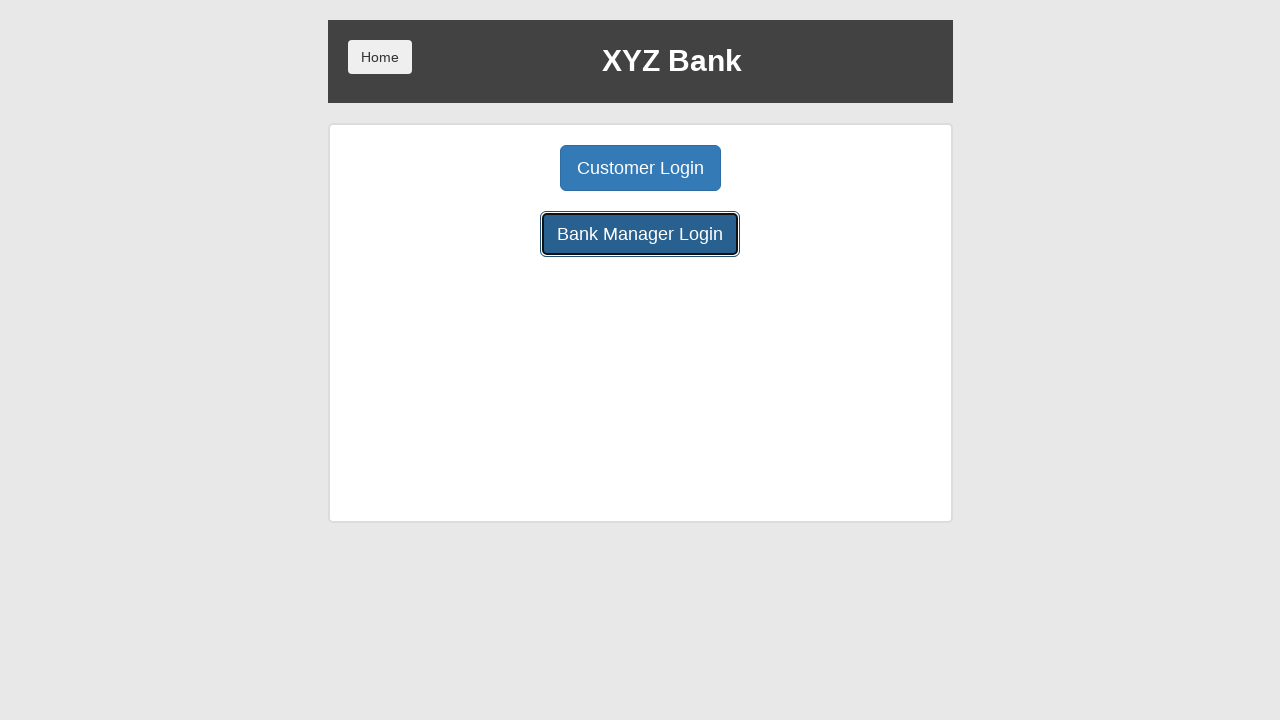

Clicked Customers tab at (792, 168) on button:has-text('Customers')
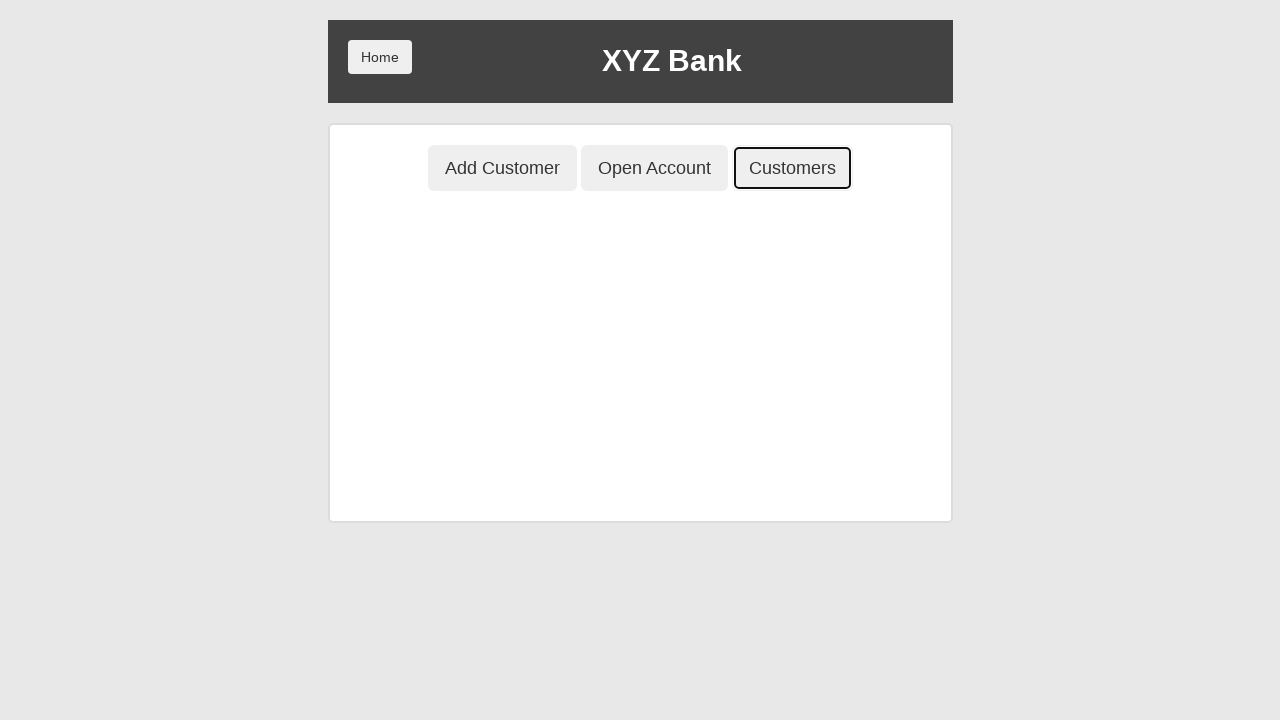

Clicked Post Code header to sort at (598, 279) on a:has-text('Post Code')
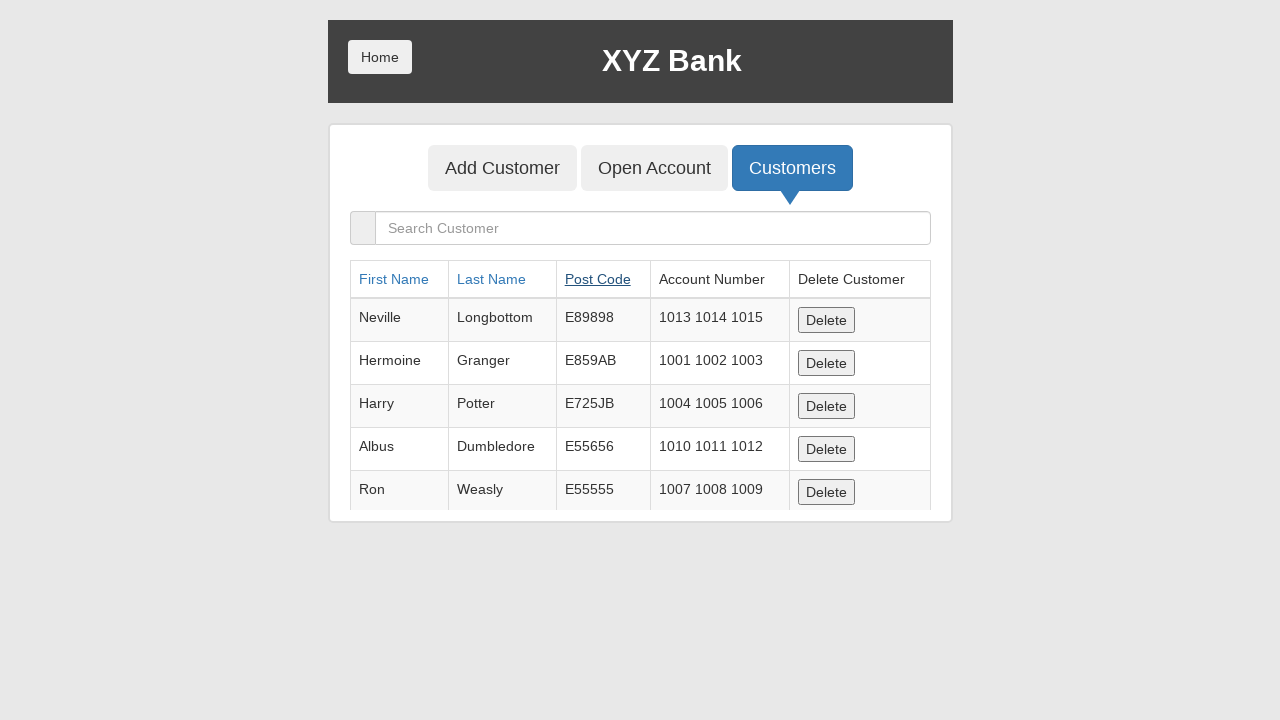

Waited for table to be sorted
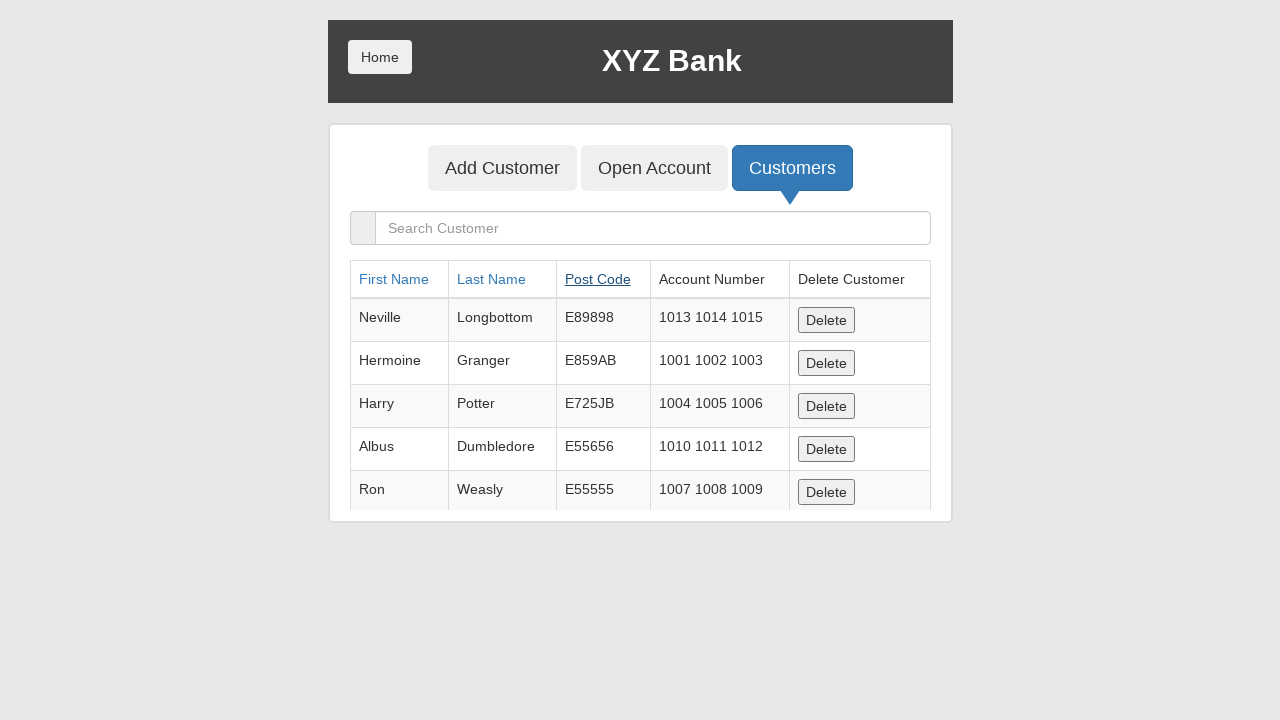

Retrieved all postal code elements from table
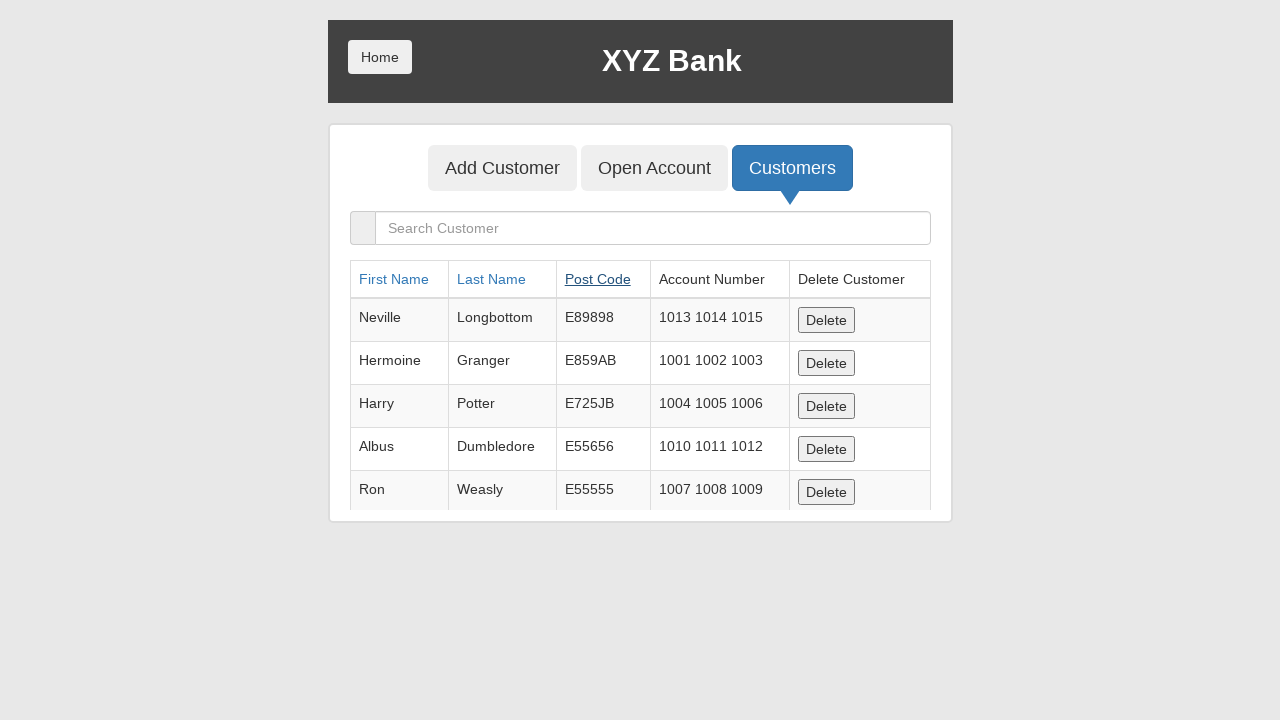

Extracted postal code values from elements
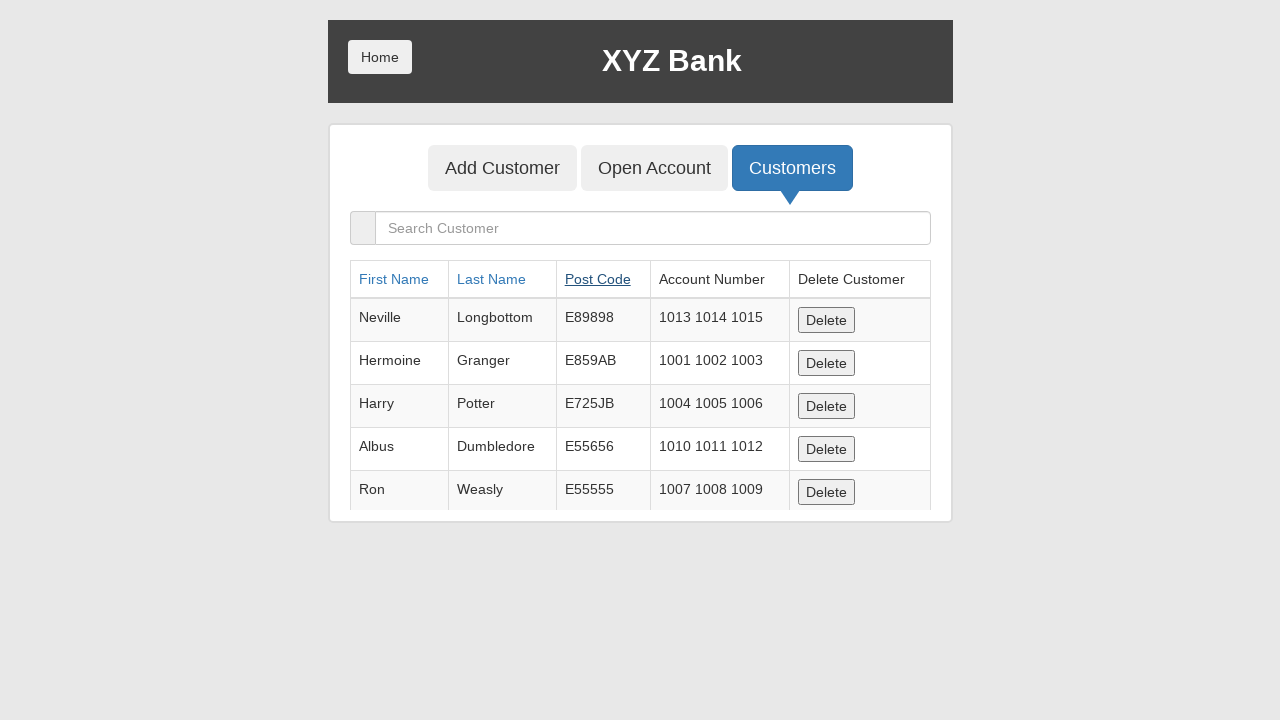

Generated expected sorted order for verification
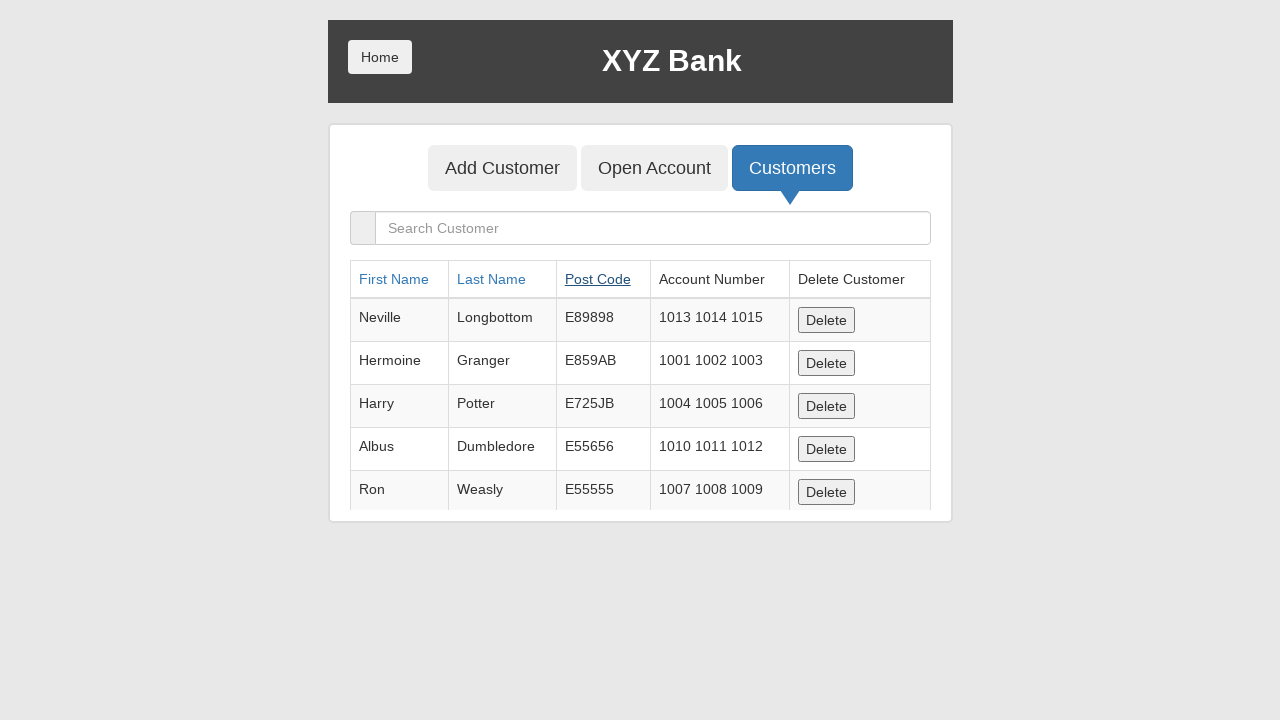

Verified postal codes are sorted in descending order - test passed
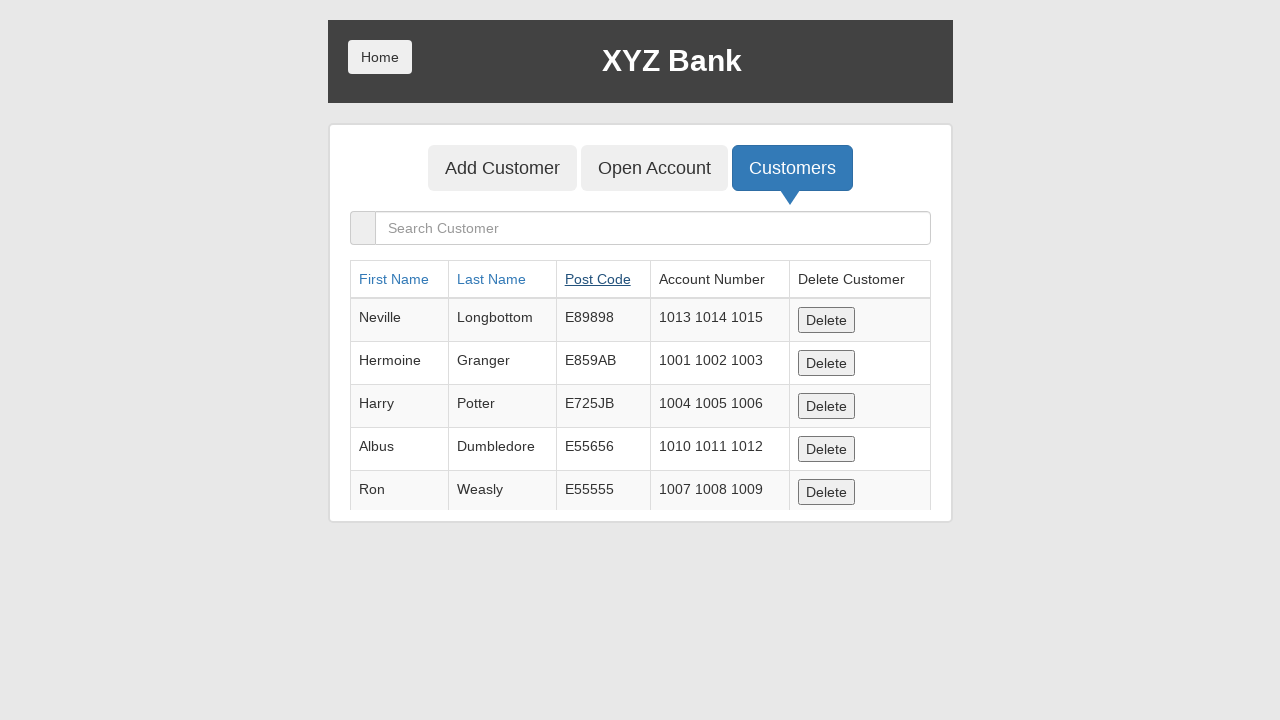

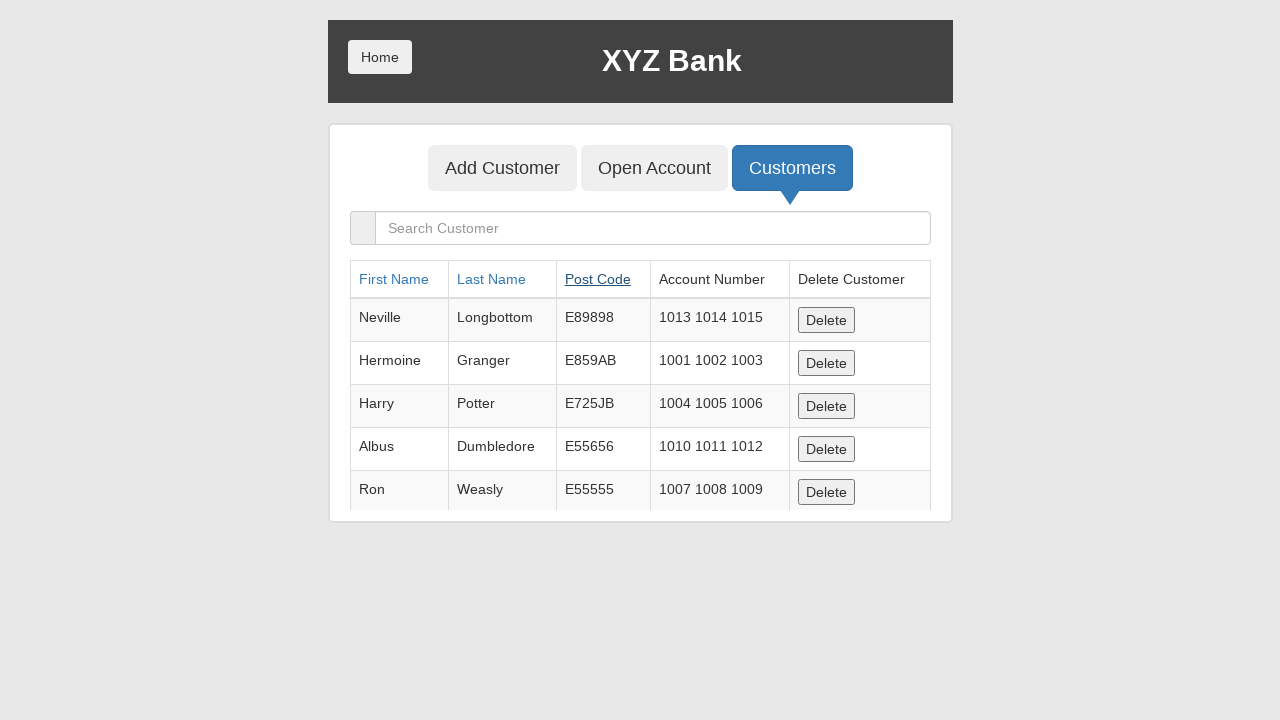